Tests flight booking flow by selecting departure and destination cities, choosing a flight, and completing the purchase process

Starting URL: https://blazedemo.com/

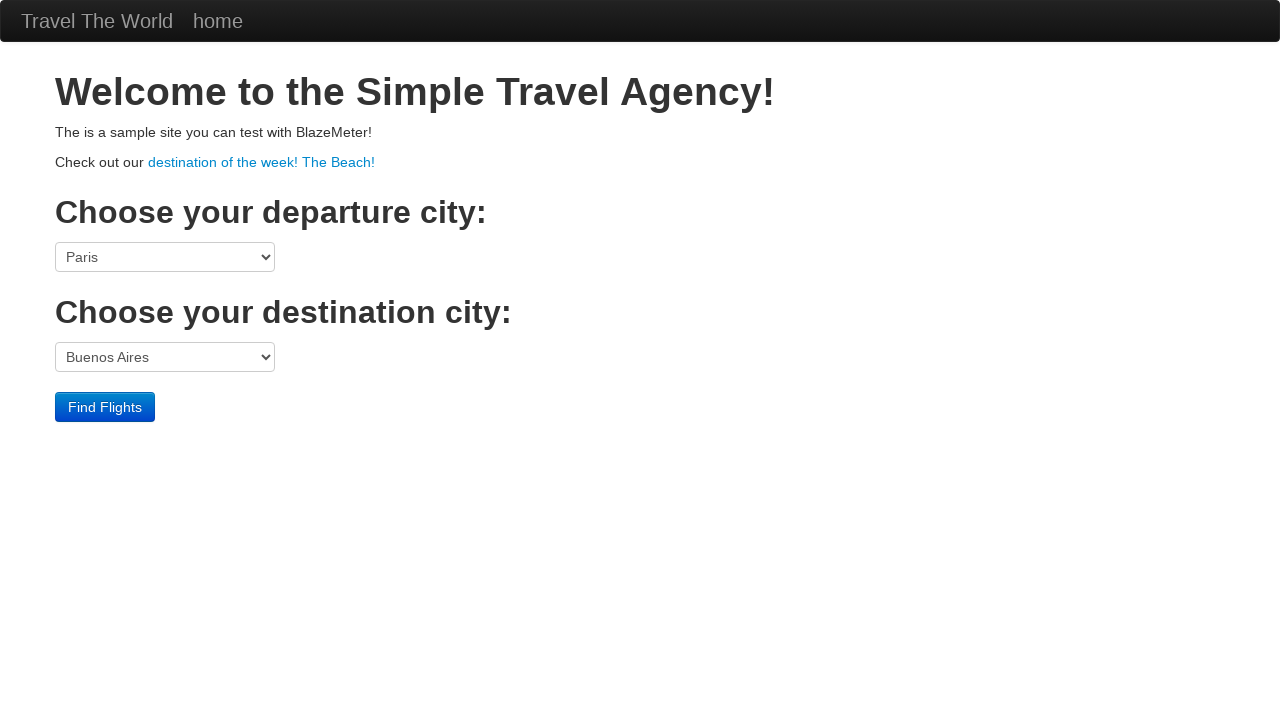

Clicked departure city dropdown at (165, 257) on select[name='fromPort']
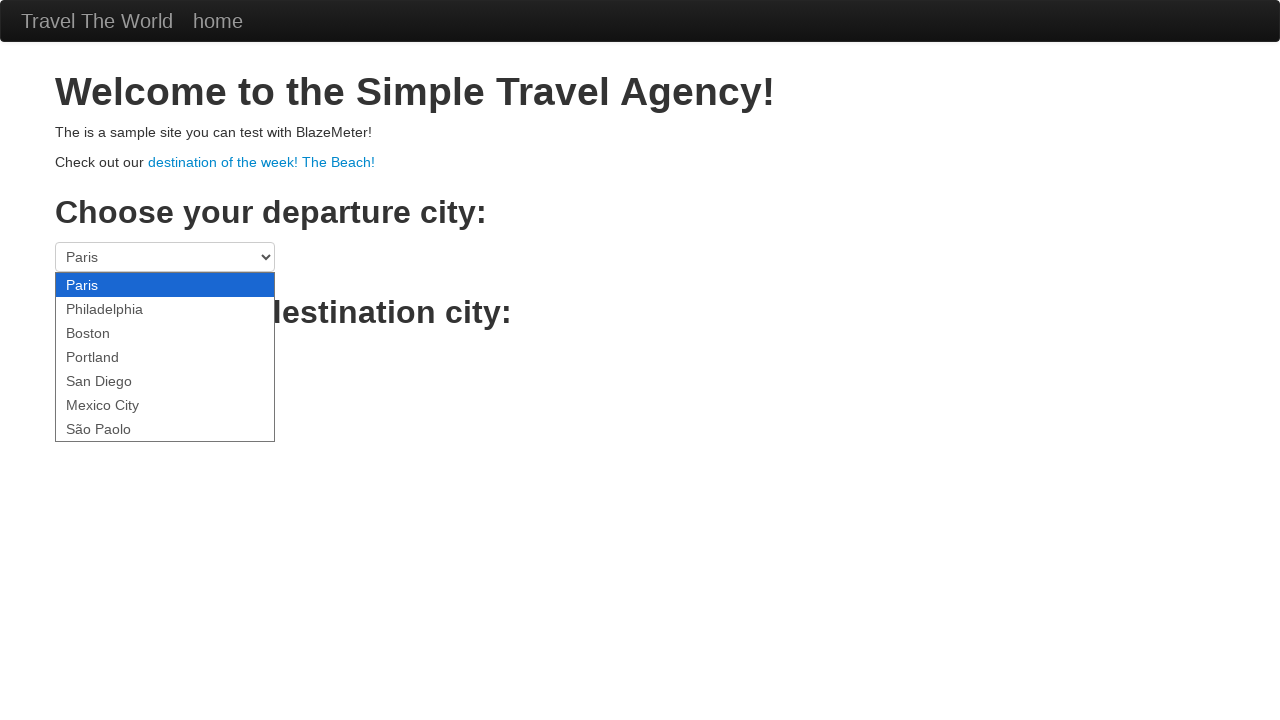

Selected Boston as departure city on select[name='fromPort']
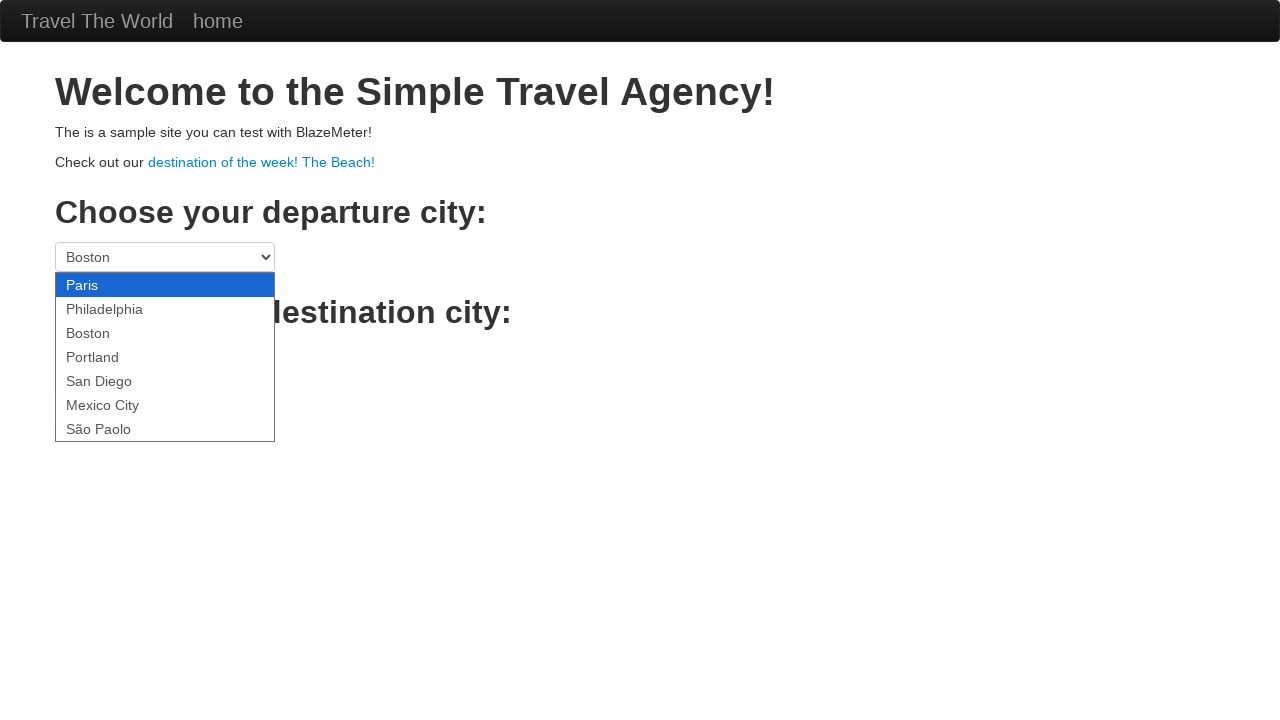

Clicked destination city dropdown at (165, 357) on select[name='toPort']
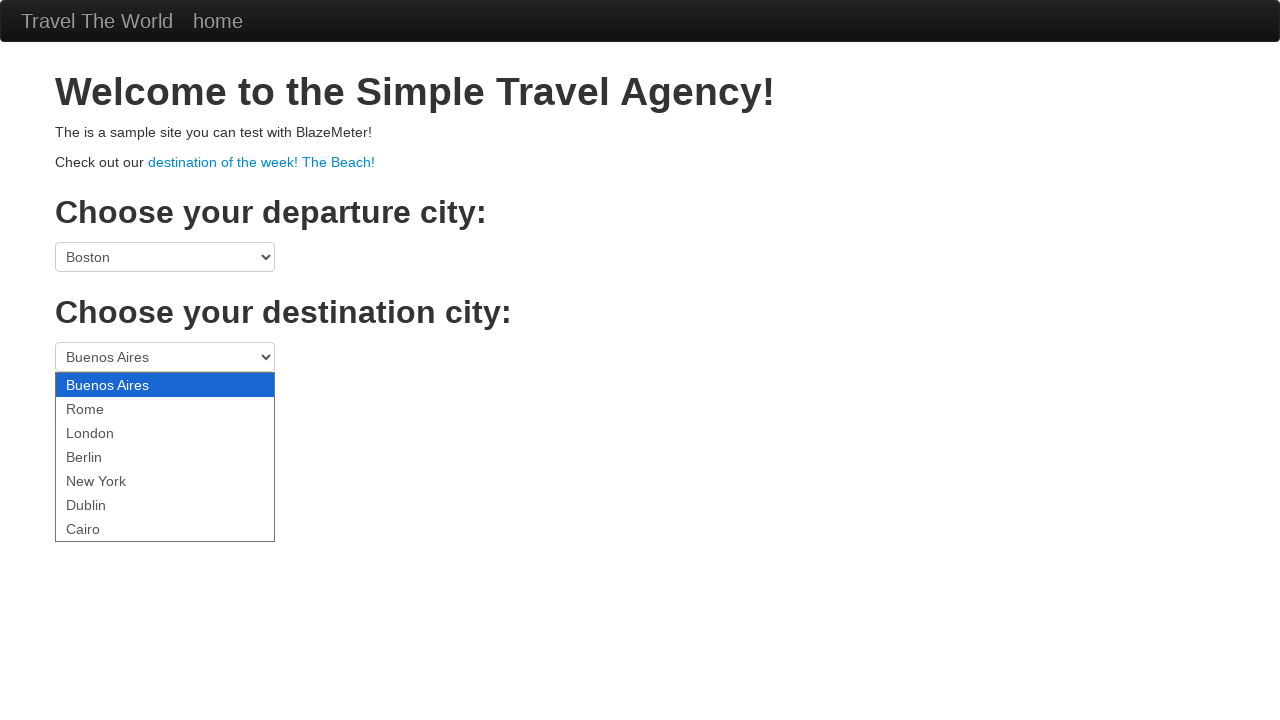

Selected London as destination city on select[name='toPort']
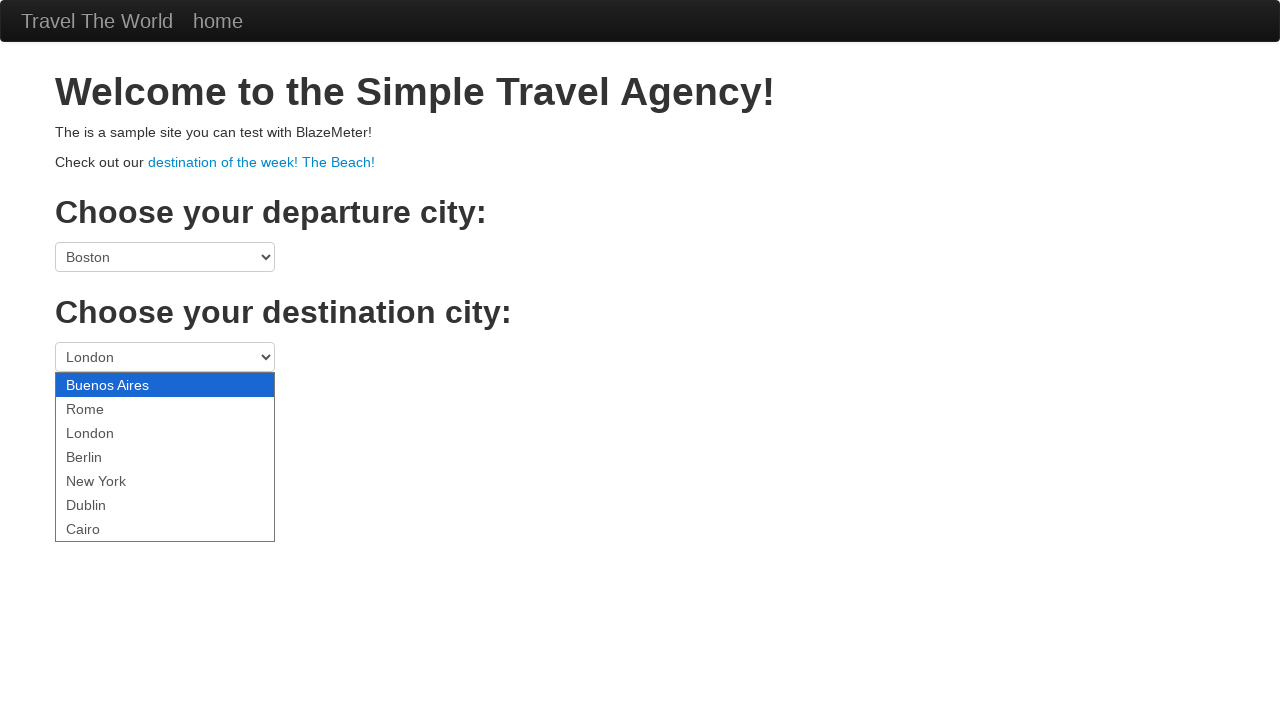

Clicked Find Flights button at (105, 407) on .btn-primary
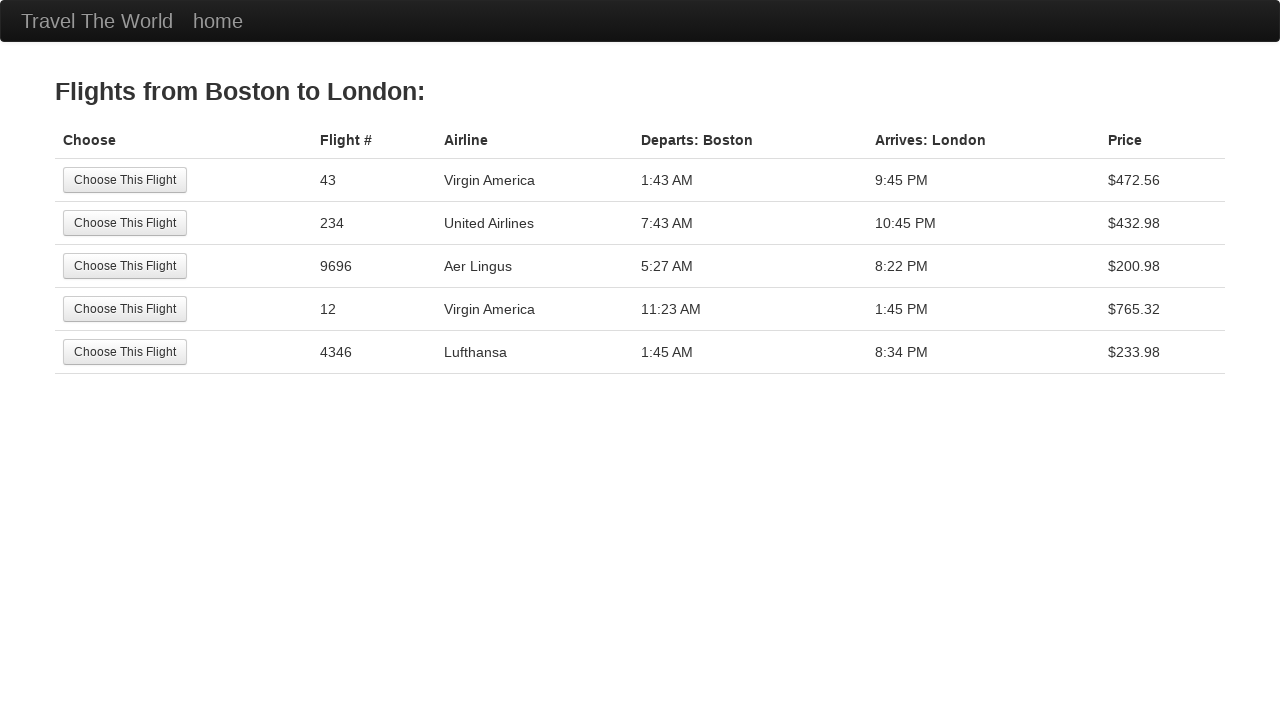

Selected the first available flight at (125, 180) on tr:nth-child(1) .btn
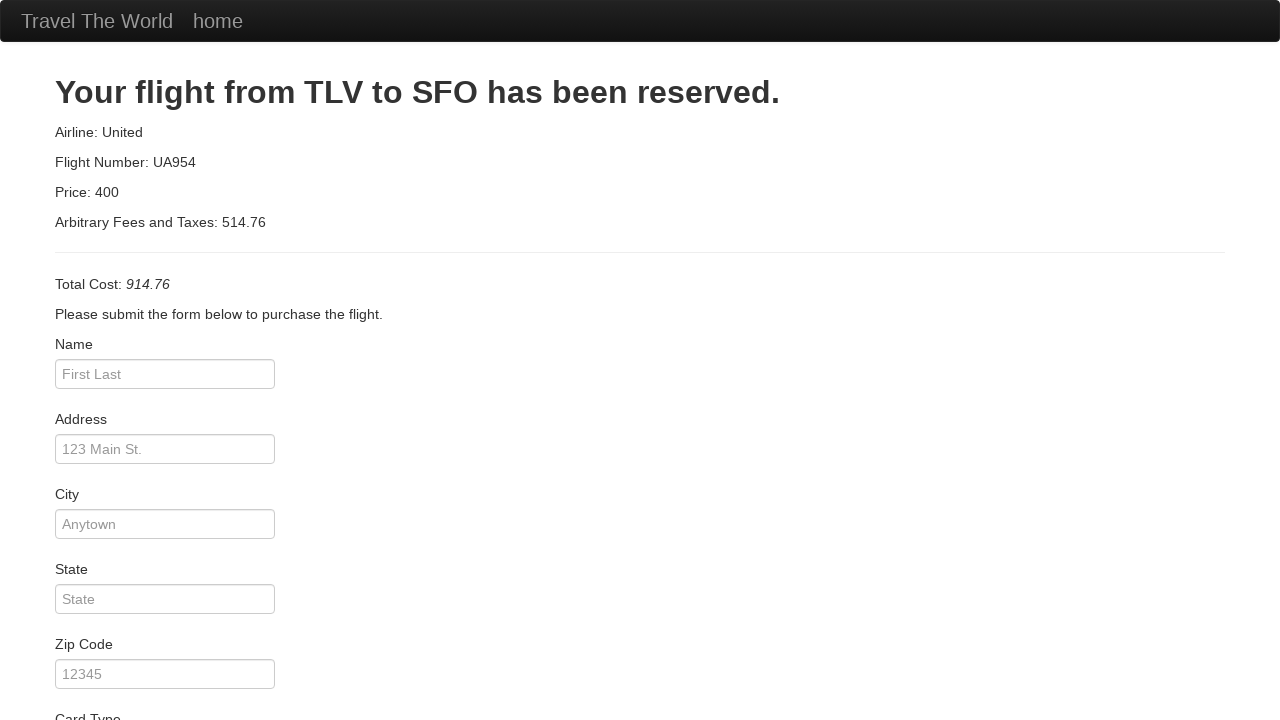

Clicked Purchase Flight button to complete booking at (118, 685) on .btn-primary
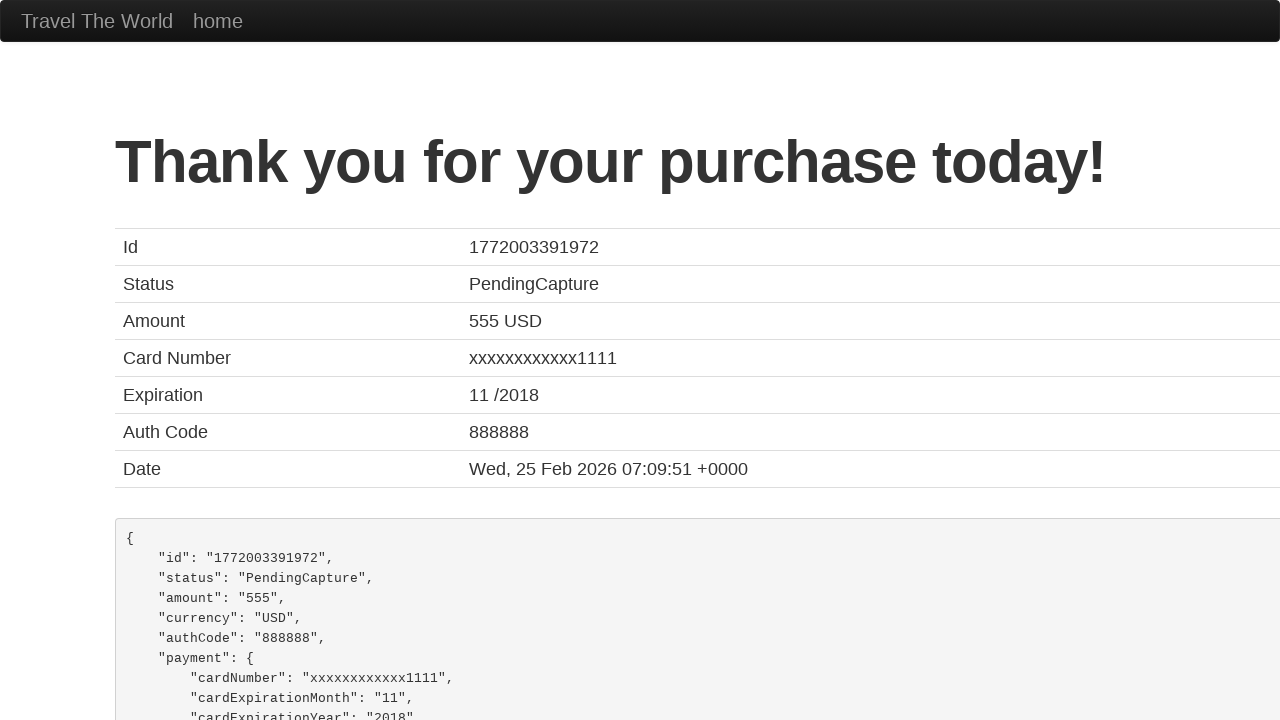

Flight booking confirmation page loaded
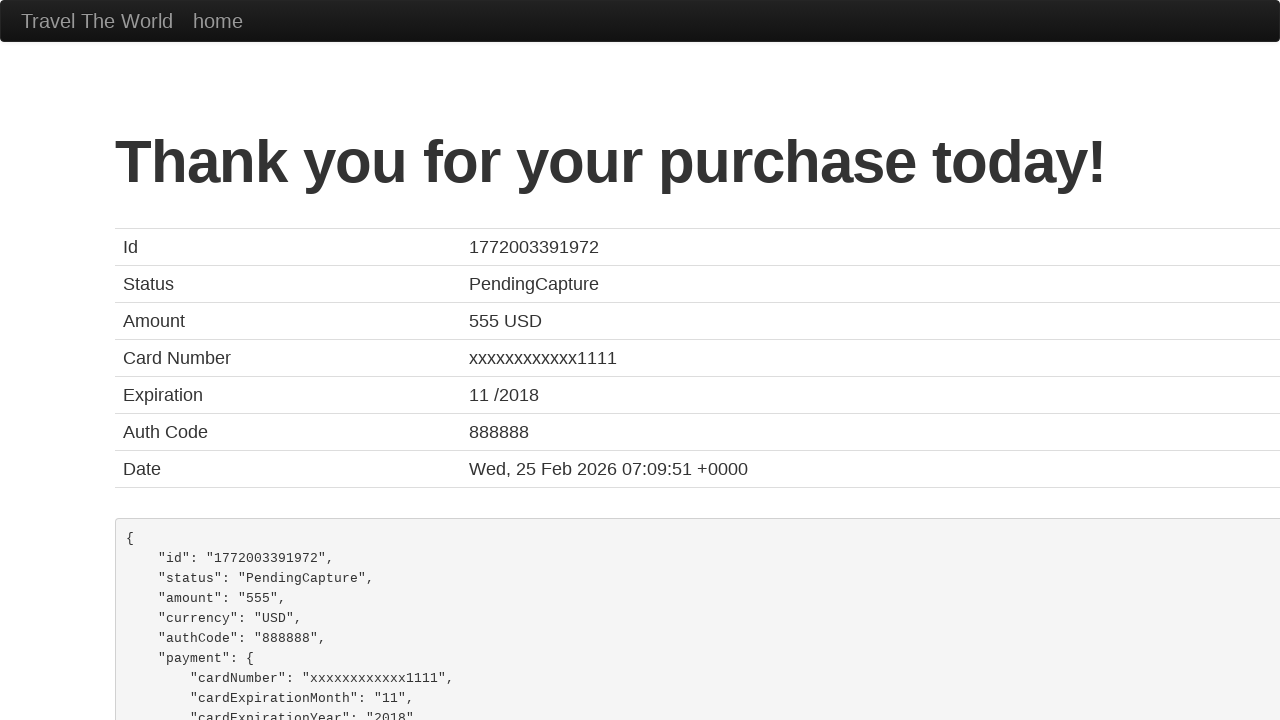

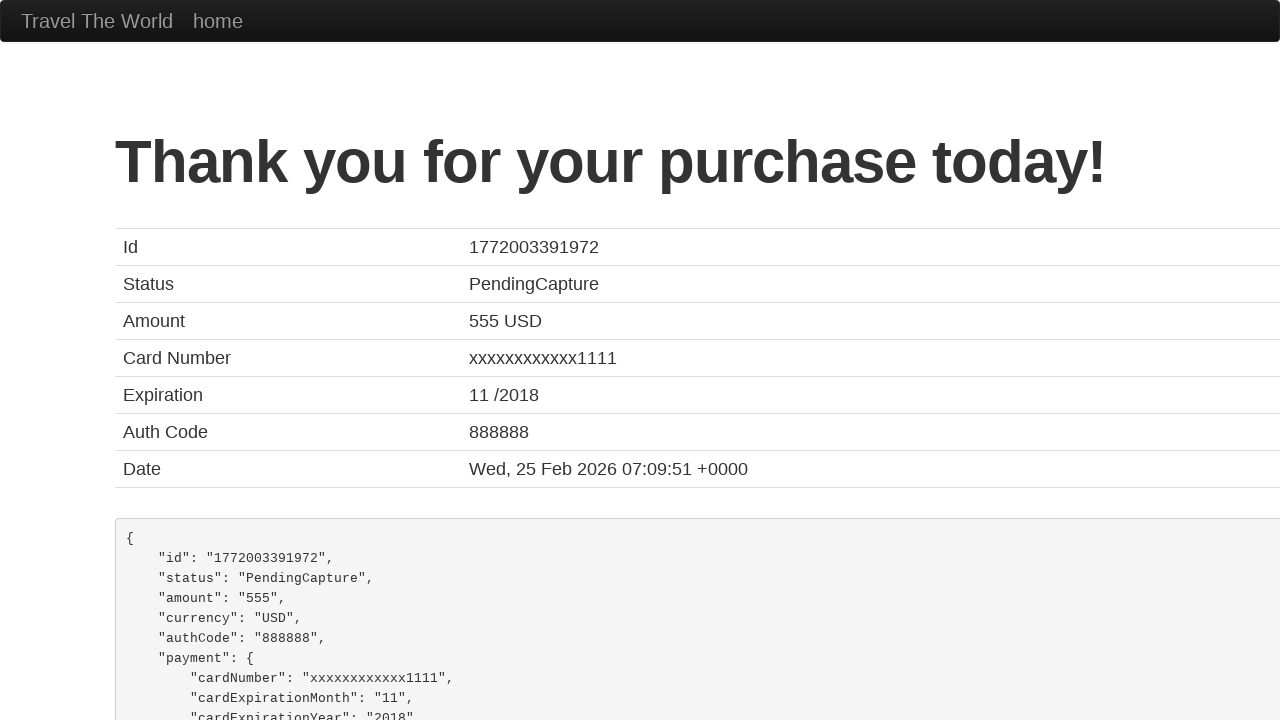